Tests right-click context menu functionality by performing a right-click on an element, selecting an option from the context menu, and handling the resulting alert

Starting URL: https://swisnl.github.io/jQuery-contextMenu/demo

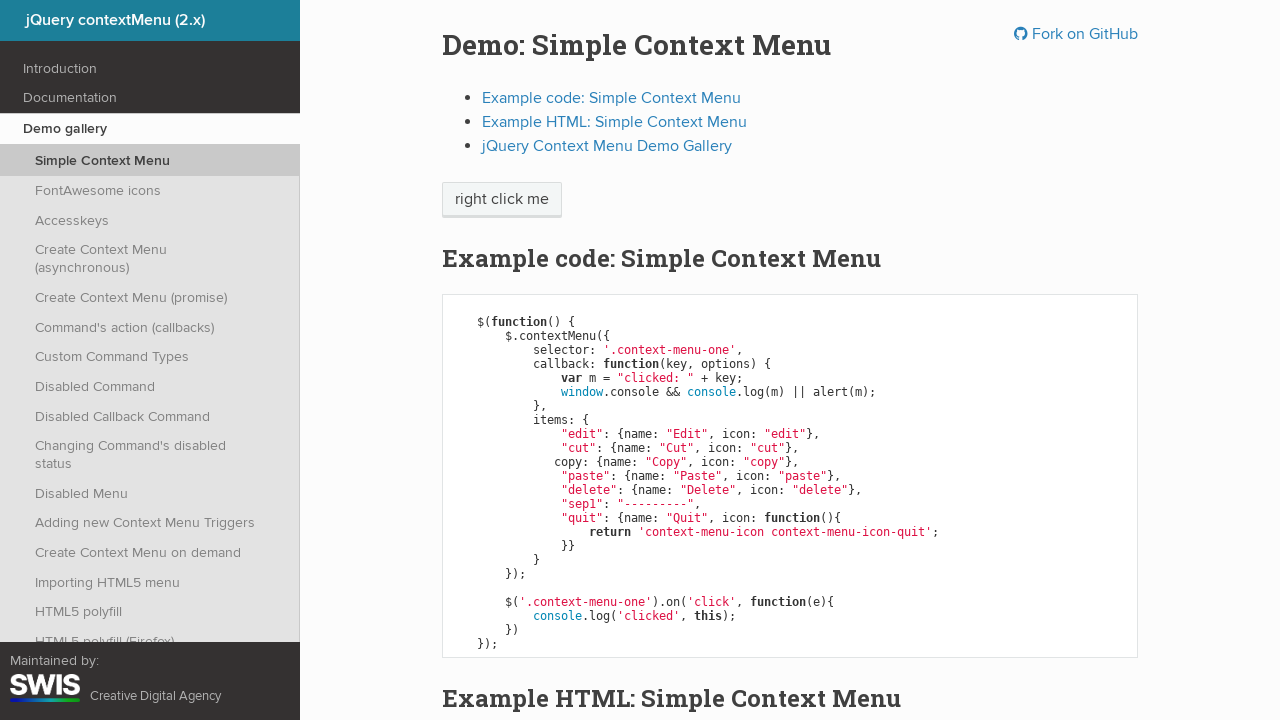

Located the element to right-click
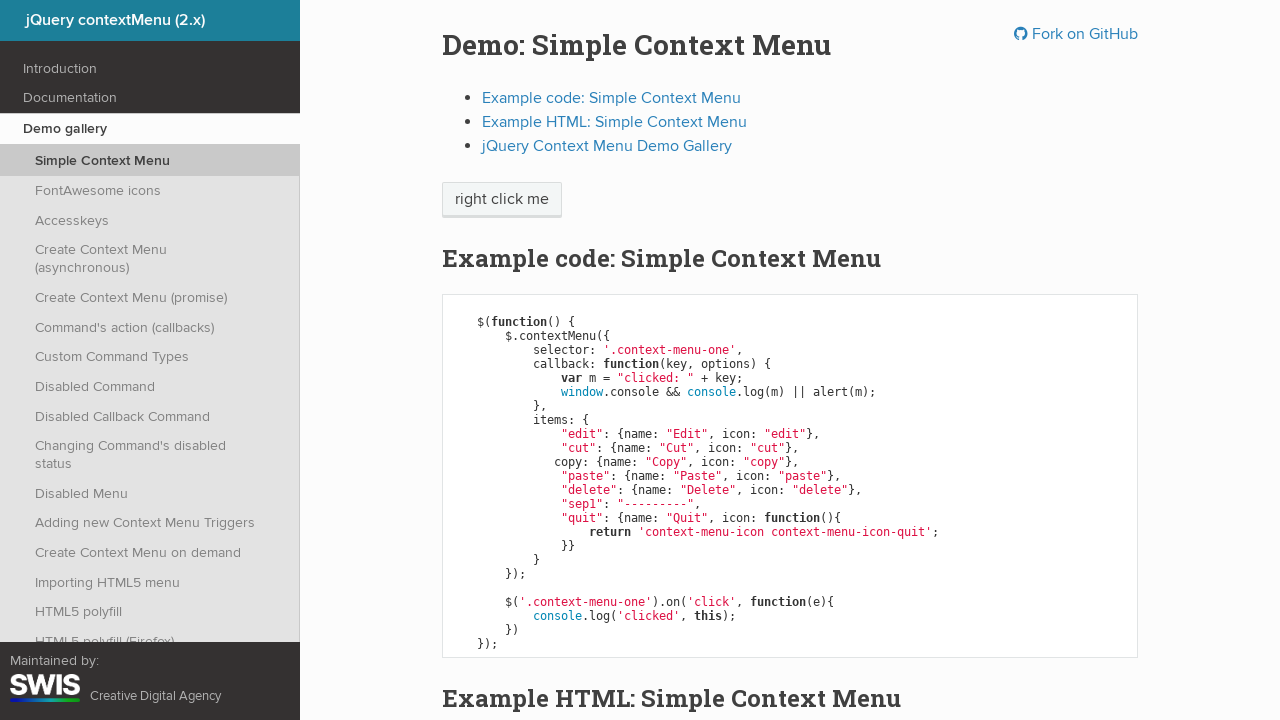

Performed right-click on element to open context menu at (502, 200) on xpath=/html/body/div/section/div/div/div/p/span
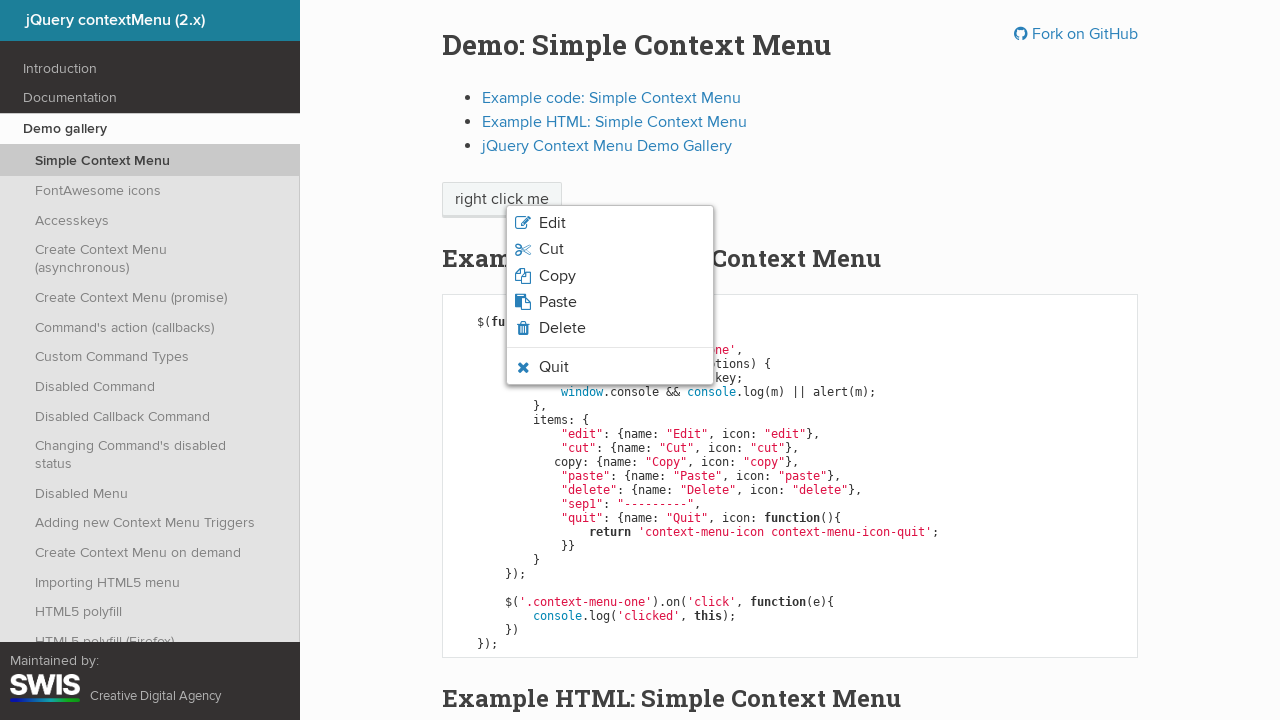

Clicked the third option in the context menu at (557, 276) on xpath=/html/body/ul/li[3]/span
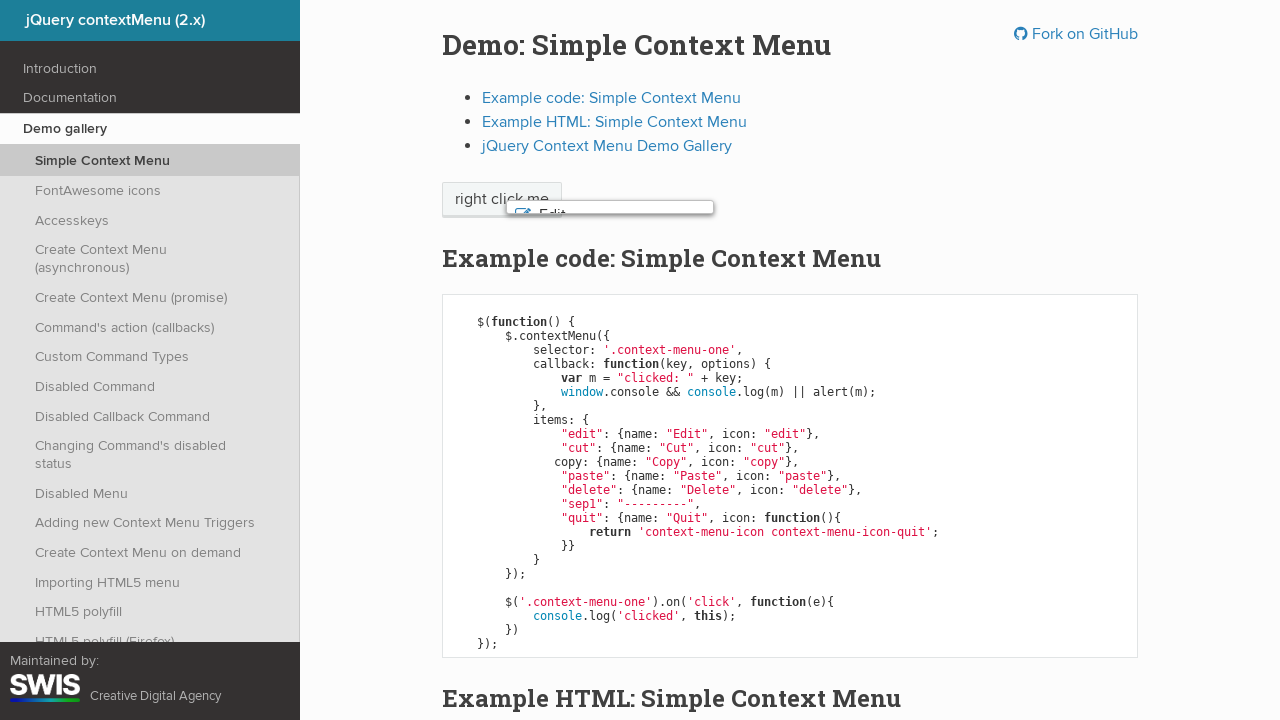

Set up dialog handler to accept alerts
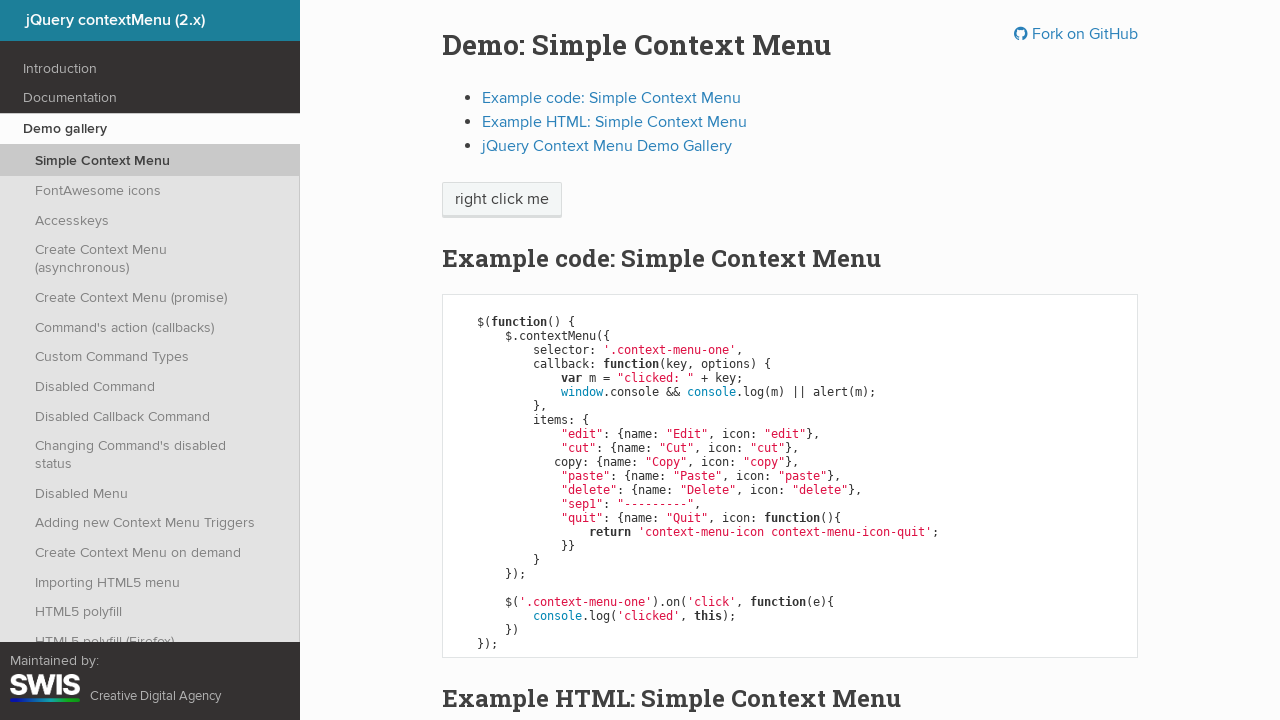

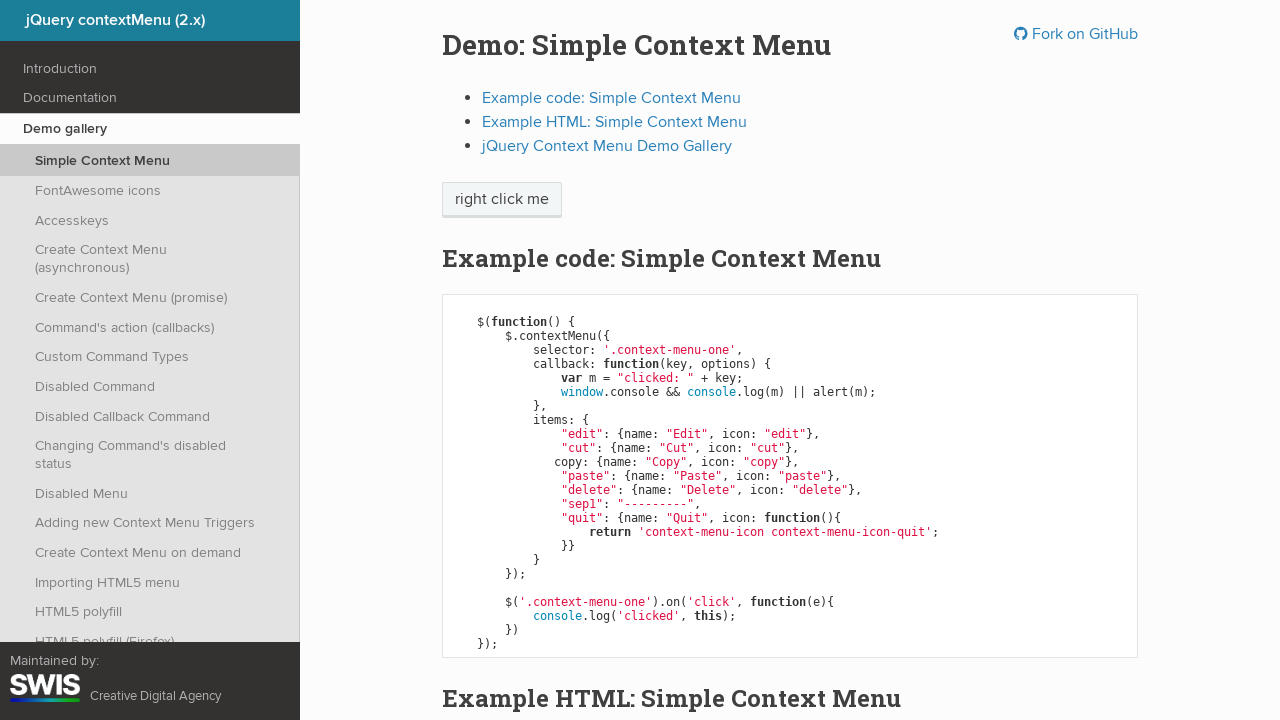